Tests drag and drop functionality by dragging an element and dropping it onto another element, then verifying the drop status

Starting URL: https://www.selenium.dev/selenium/web/mouse_interaction.html

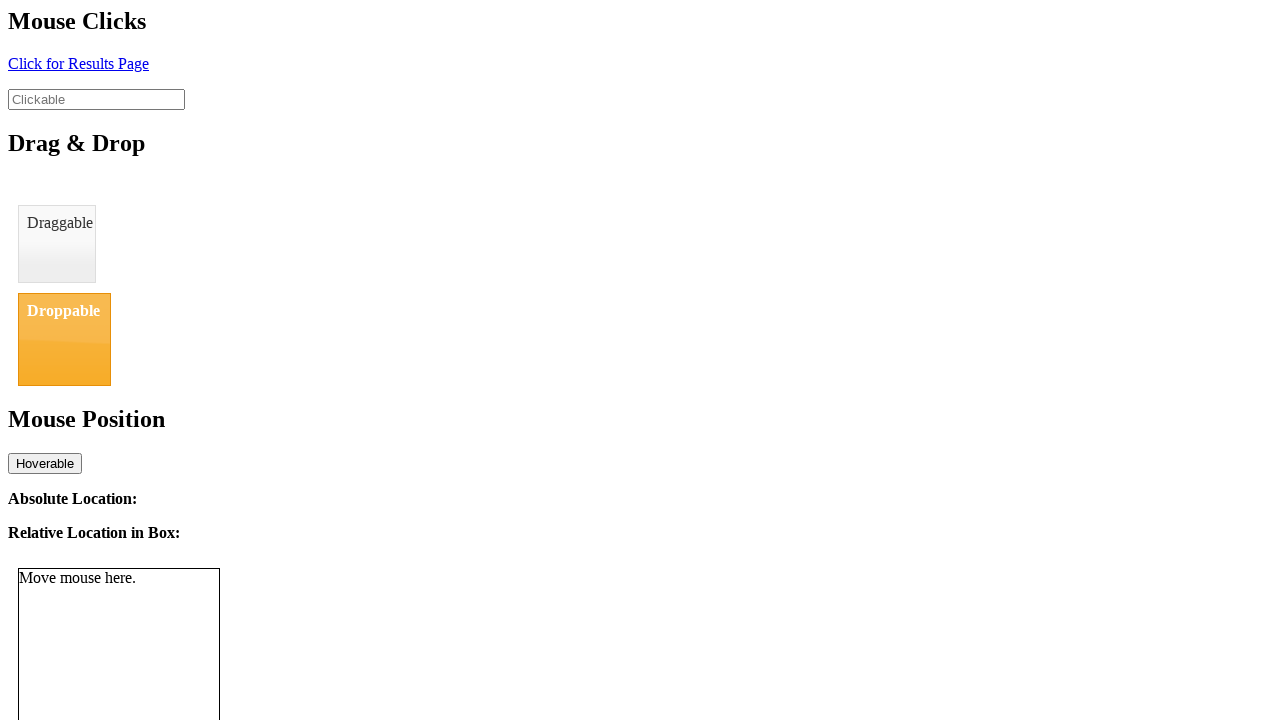

Located the draggable element with id 'draggable'
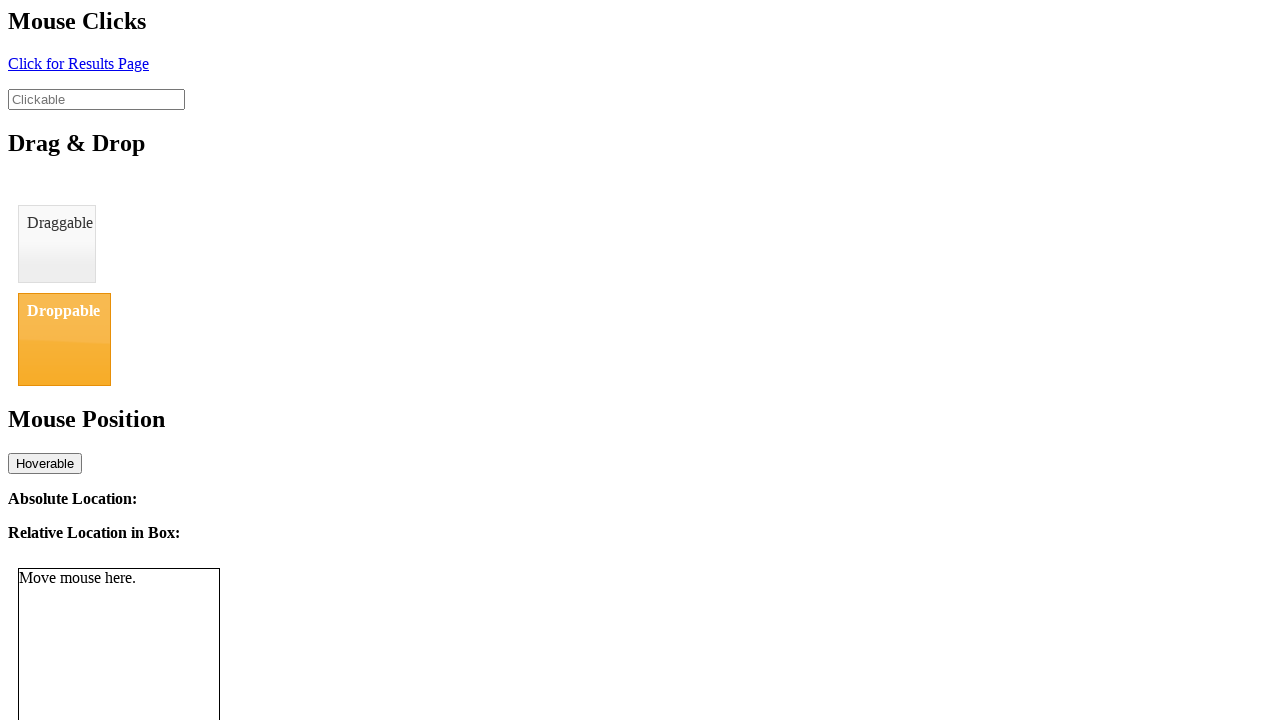

Located the droppable element with id 'droppable'
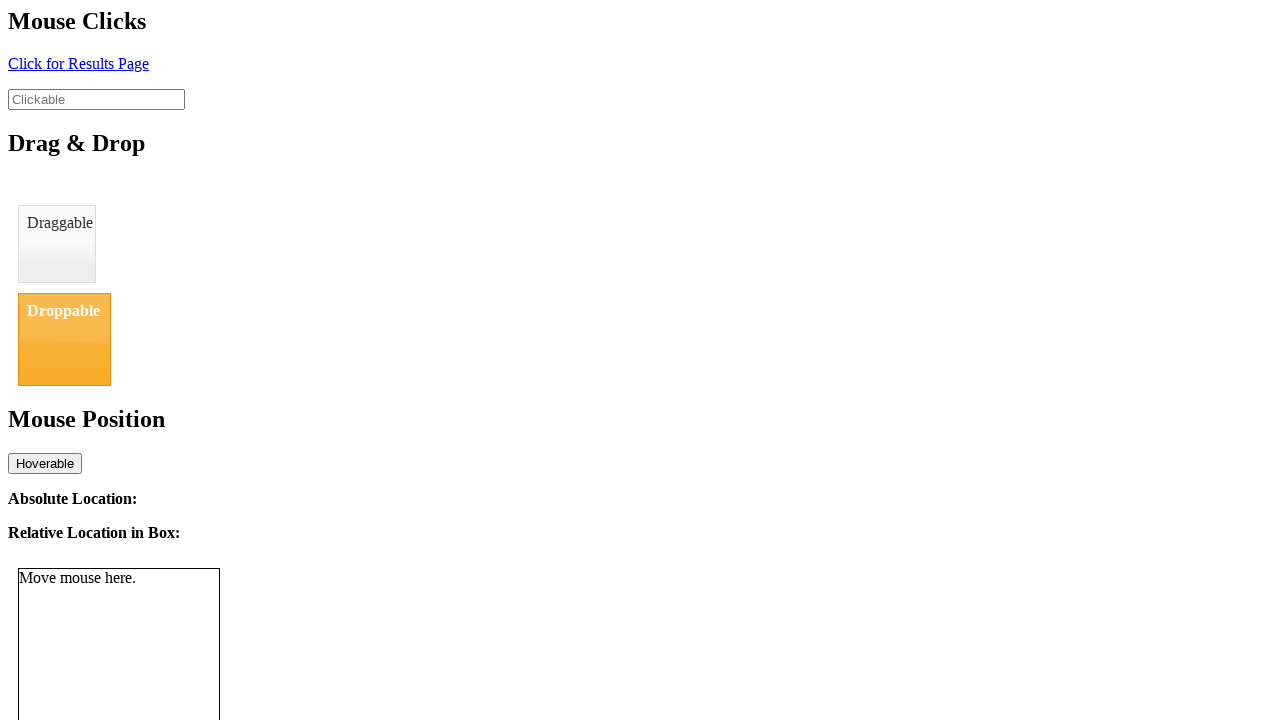

Dragged draggable element and dropped it onto droppable element at (64, 339)
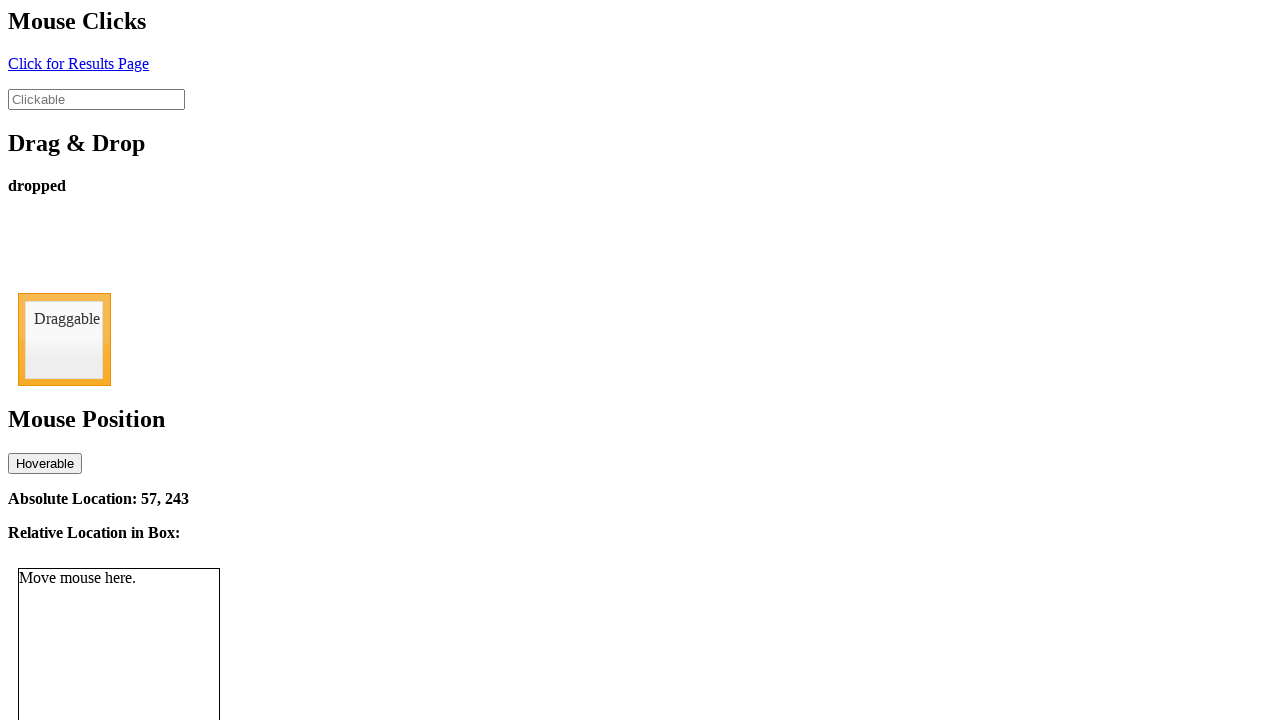

Located drop status element
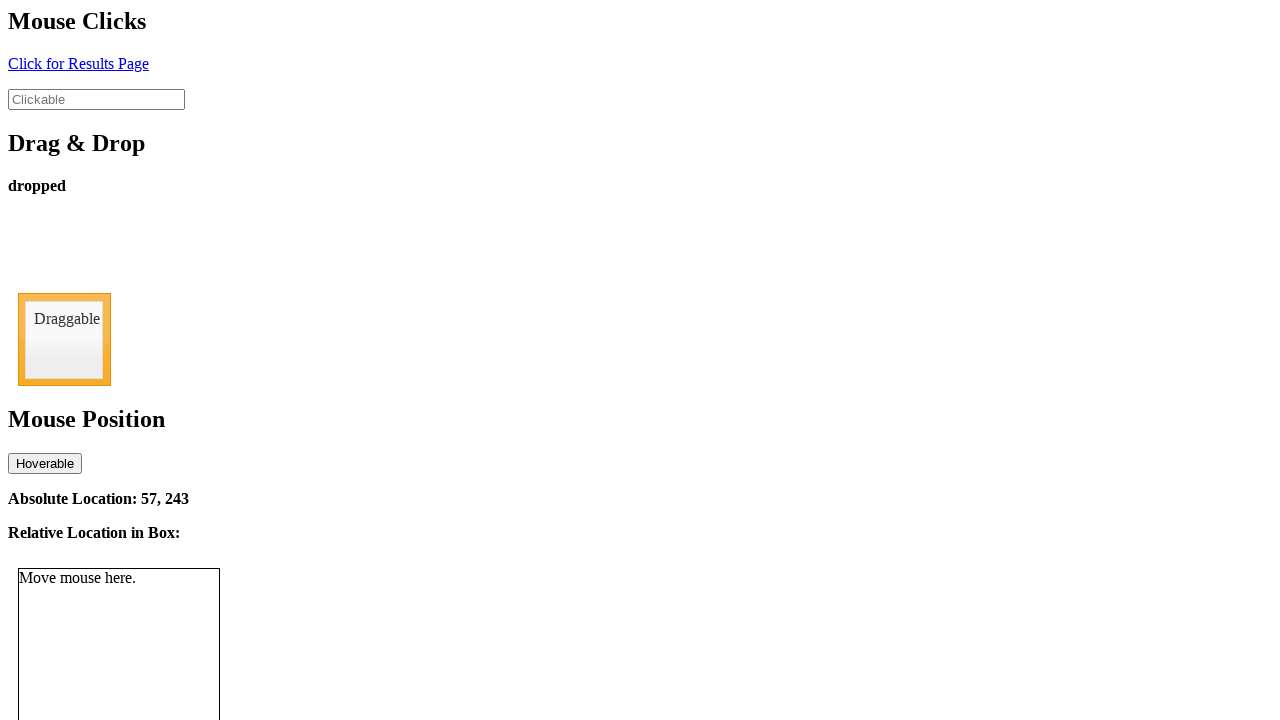

Verified that drop status text equals 'dropped'
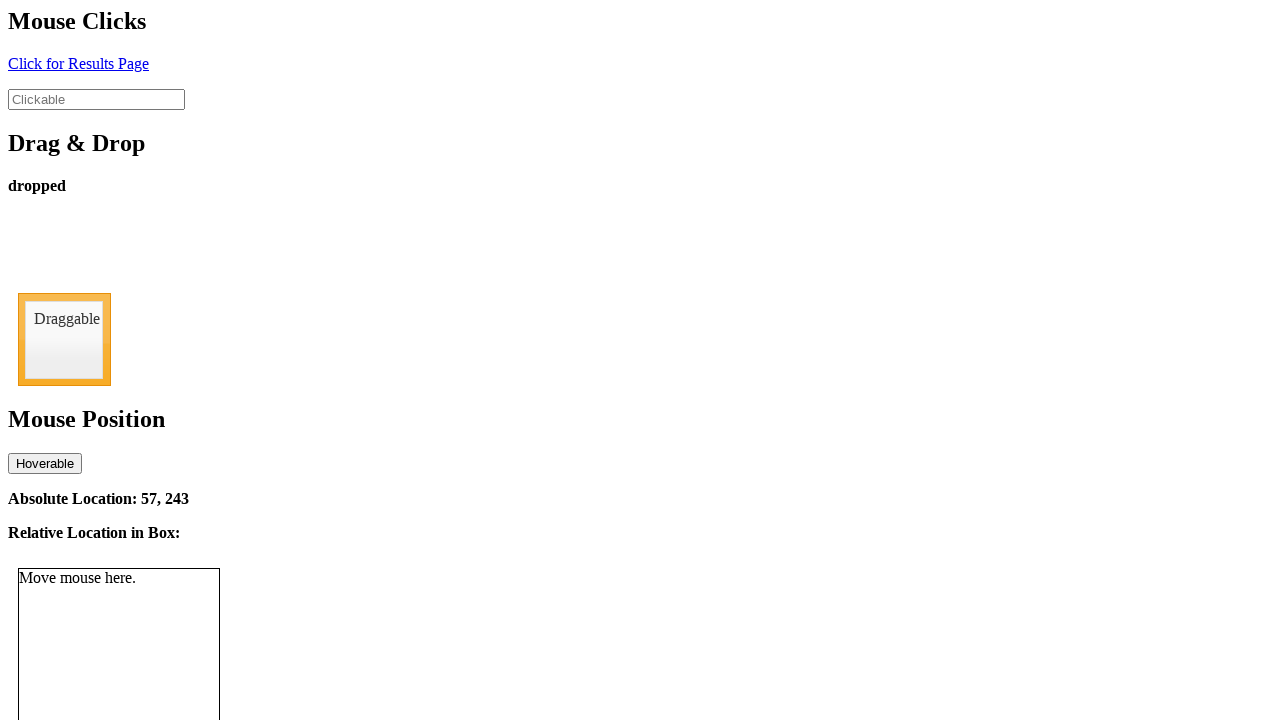

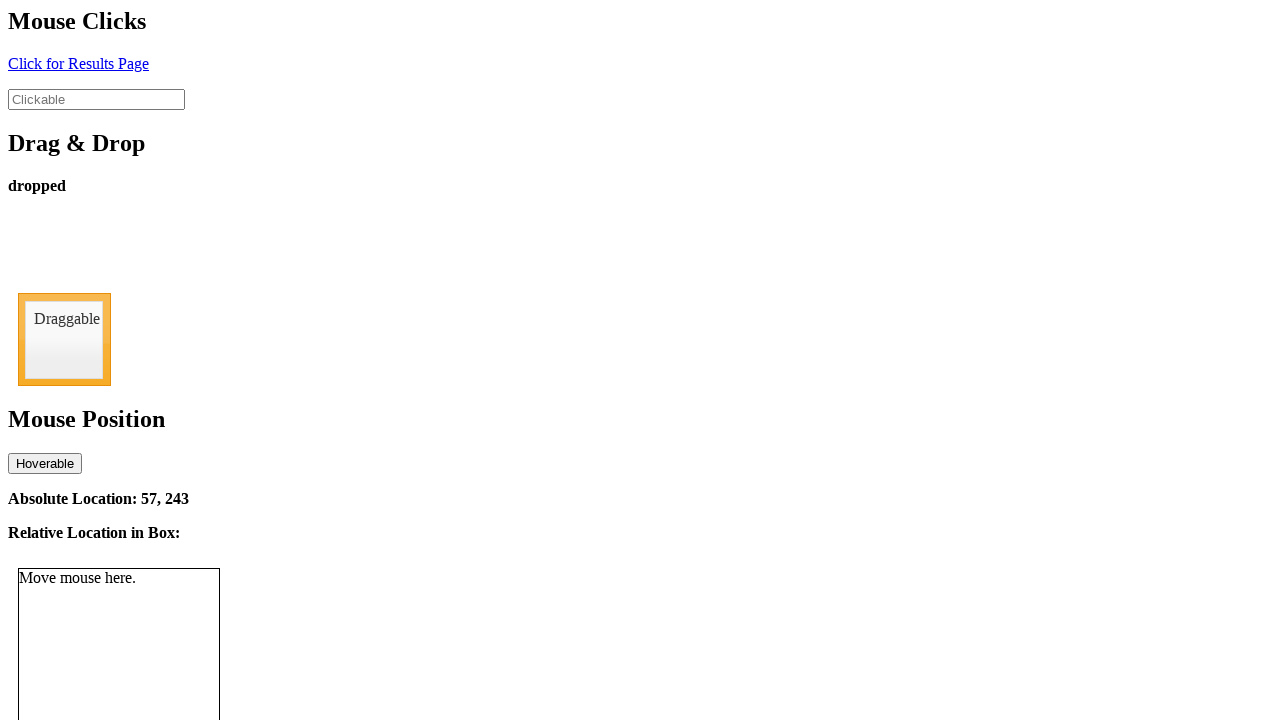